Tests login with invalid credentials and verifies the error message

Starting URL: https://the-internet.herokuapp.com/login

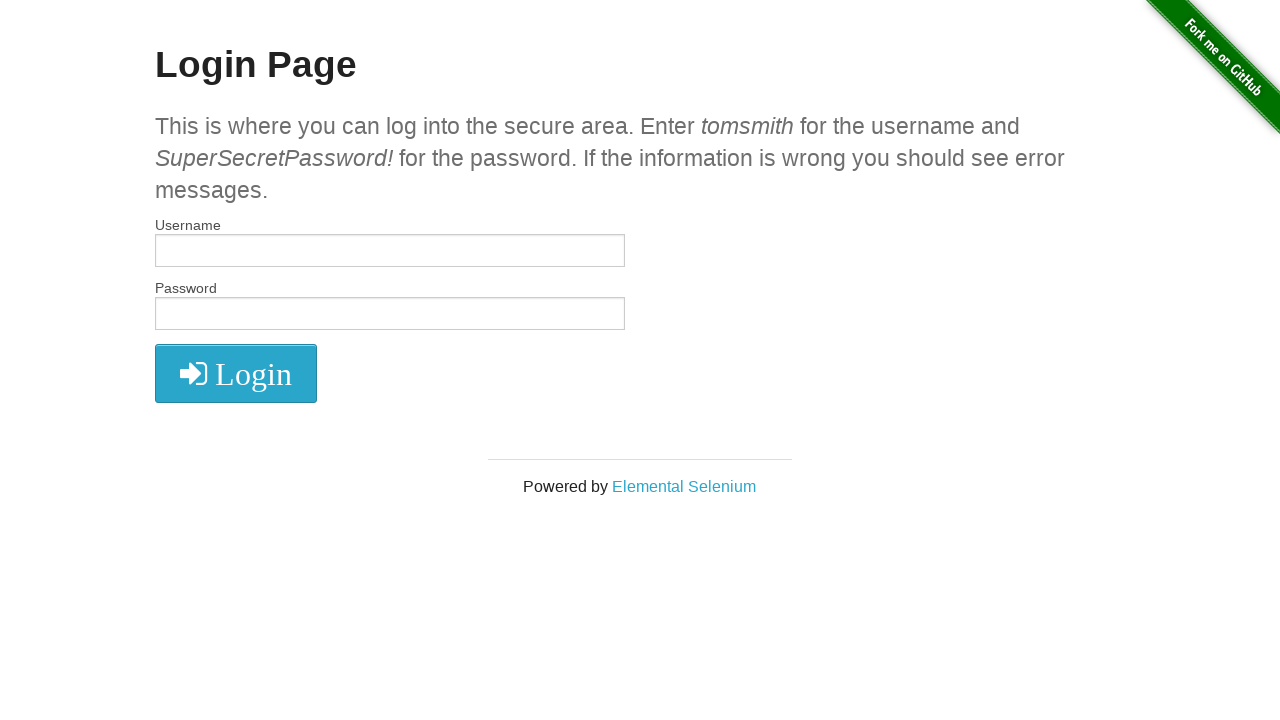

Entered invalid username 'Marian' in username field on #username
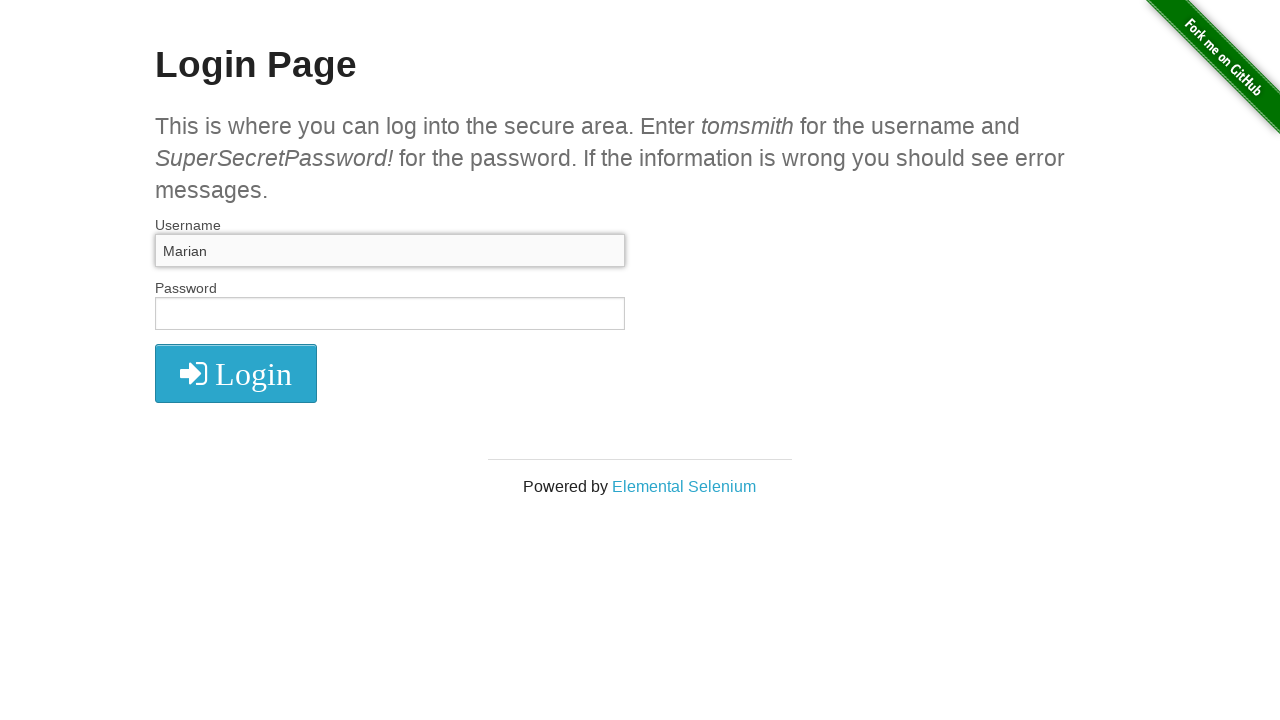

Entered password 'mypassword' in password field on #password
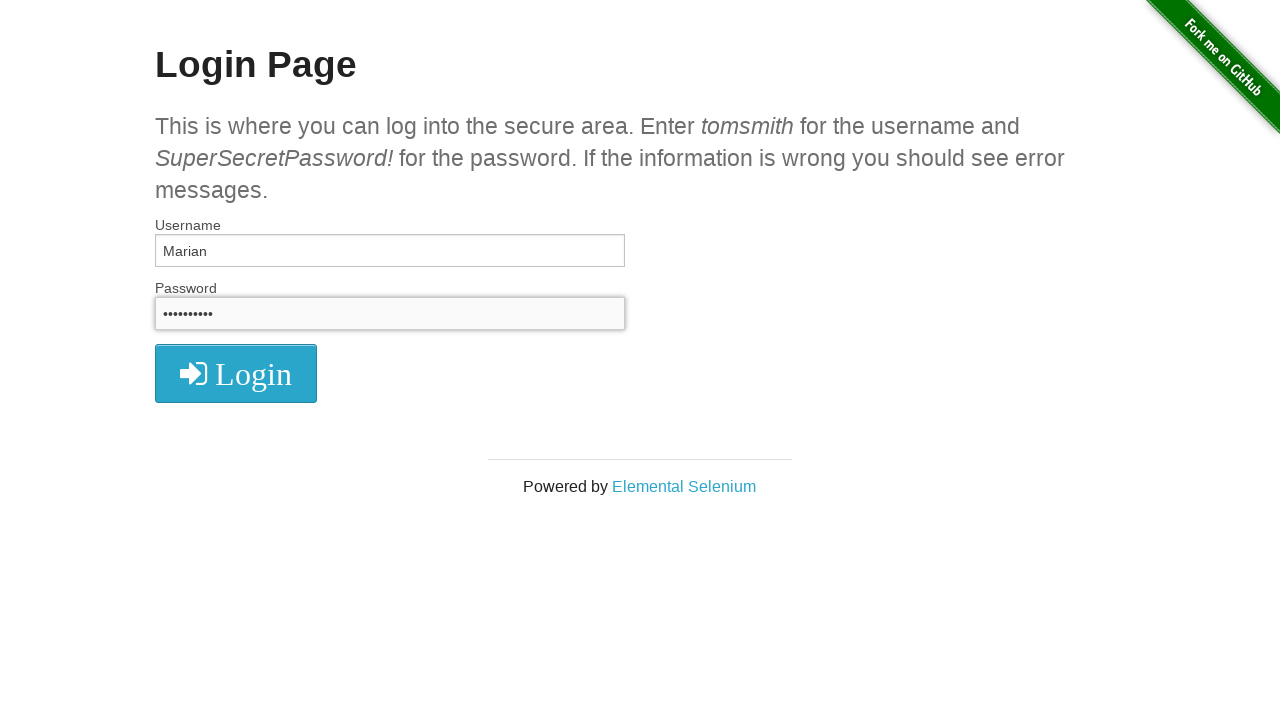

Clicked login button to submit credentials at (236, 373) on button[type="submit"]
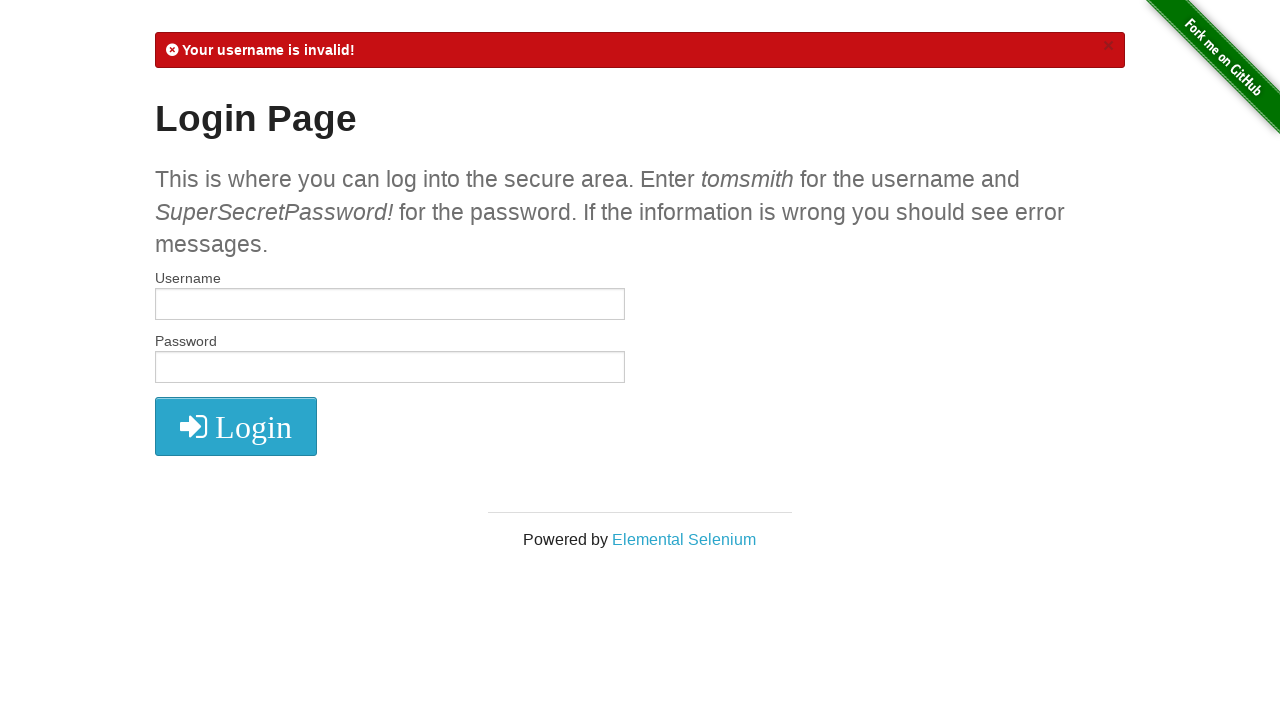

Located error message element
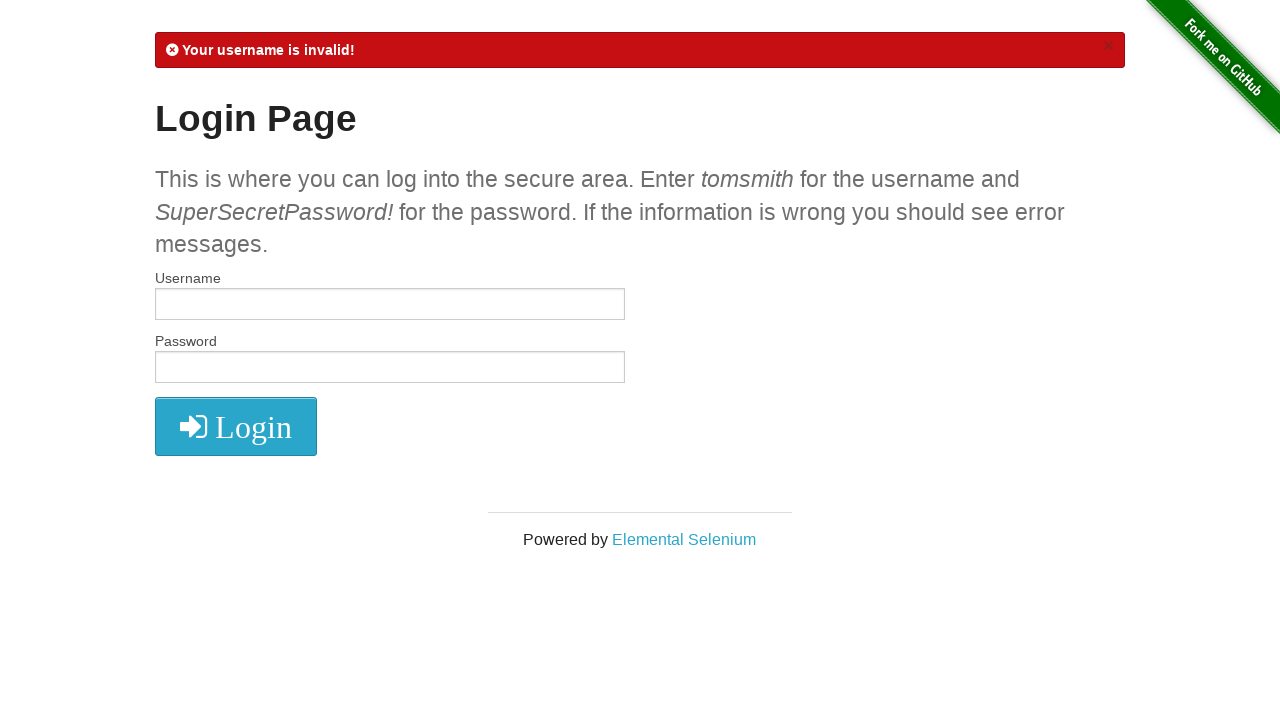

Verified error message contains 'Your username is invalid!'
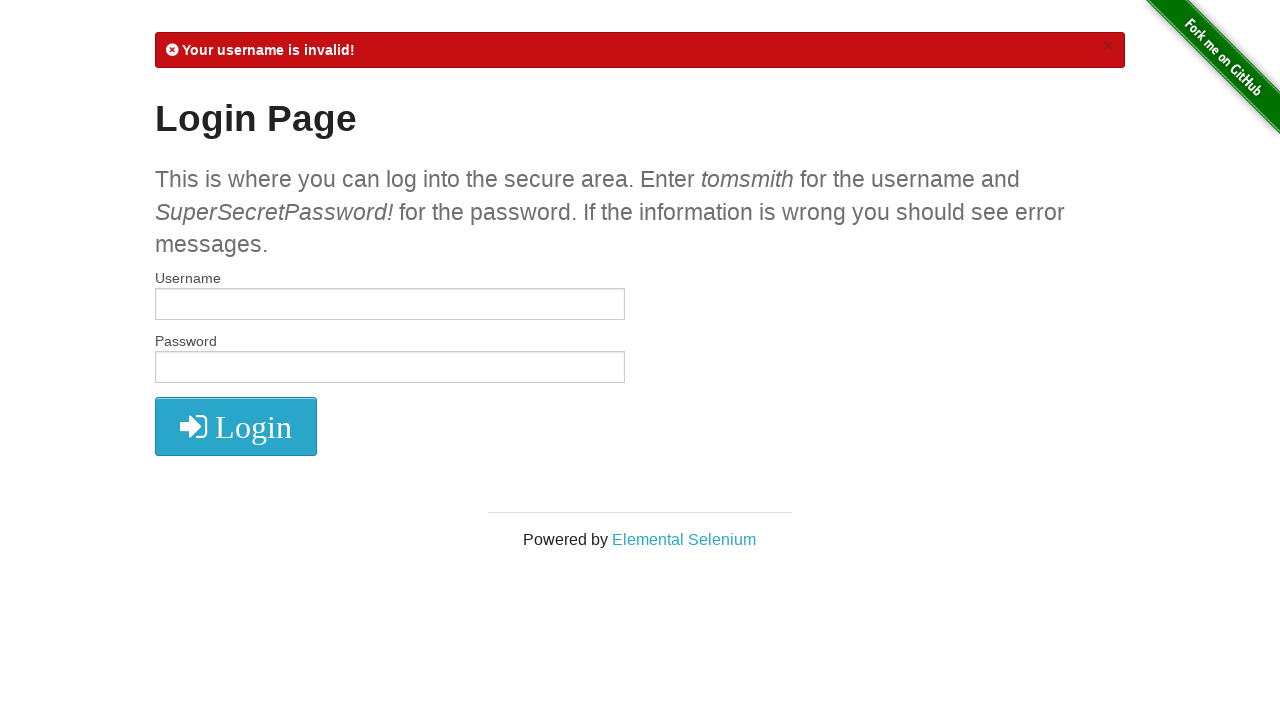

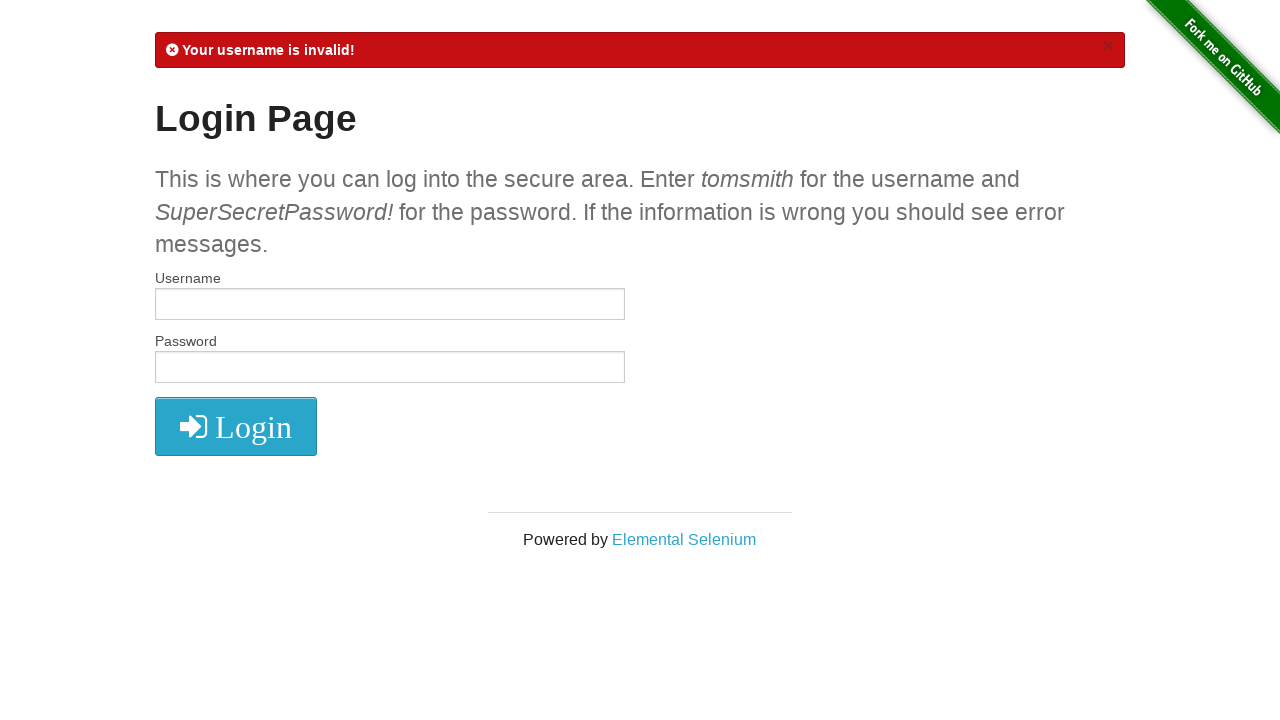